Tests browser tab switching by clicking a button that opens a new tab, then switching to it and interacting with an element

Starting URL: https://demoqa.com/browser-windows

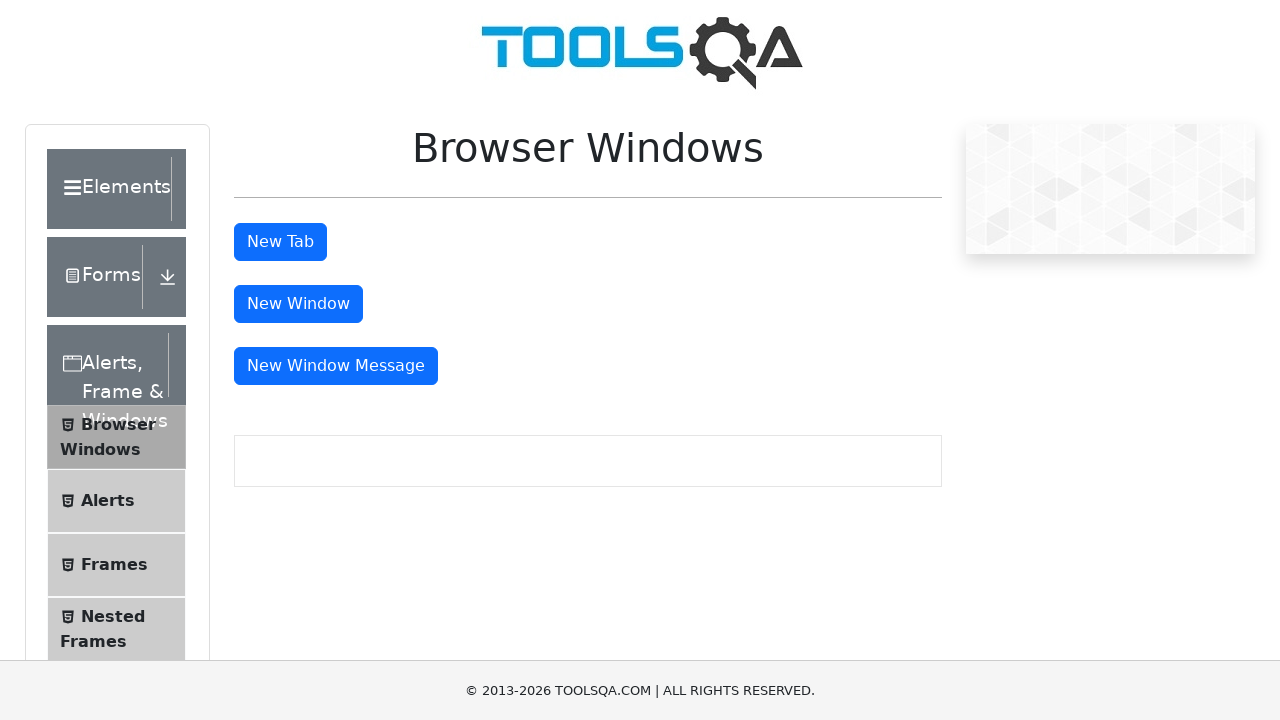

Clicked button to open new tab at (280, 242) on button#tabButton
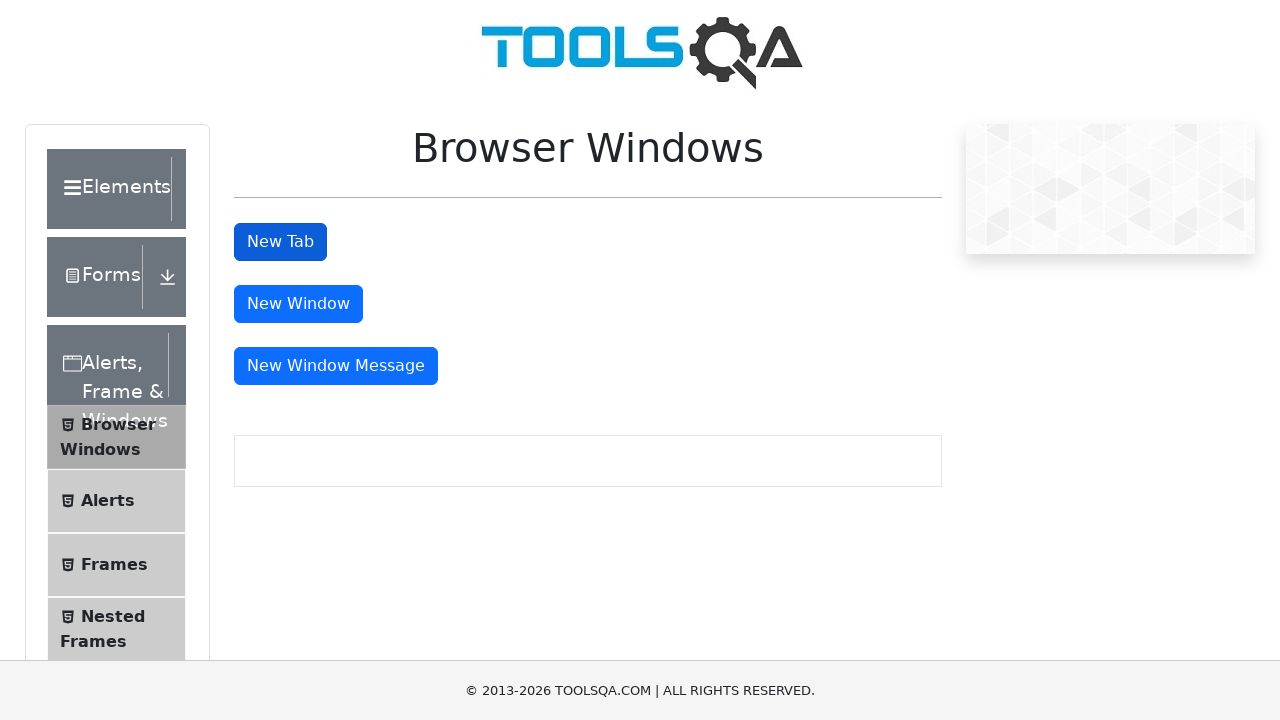

New tab opened and captured
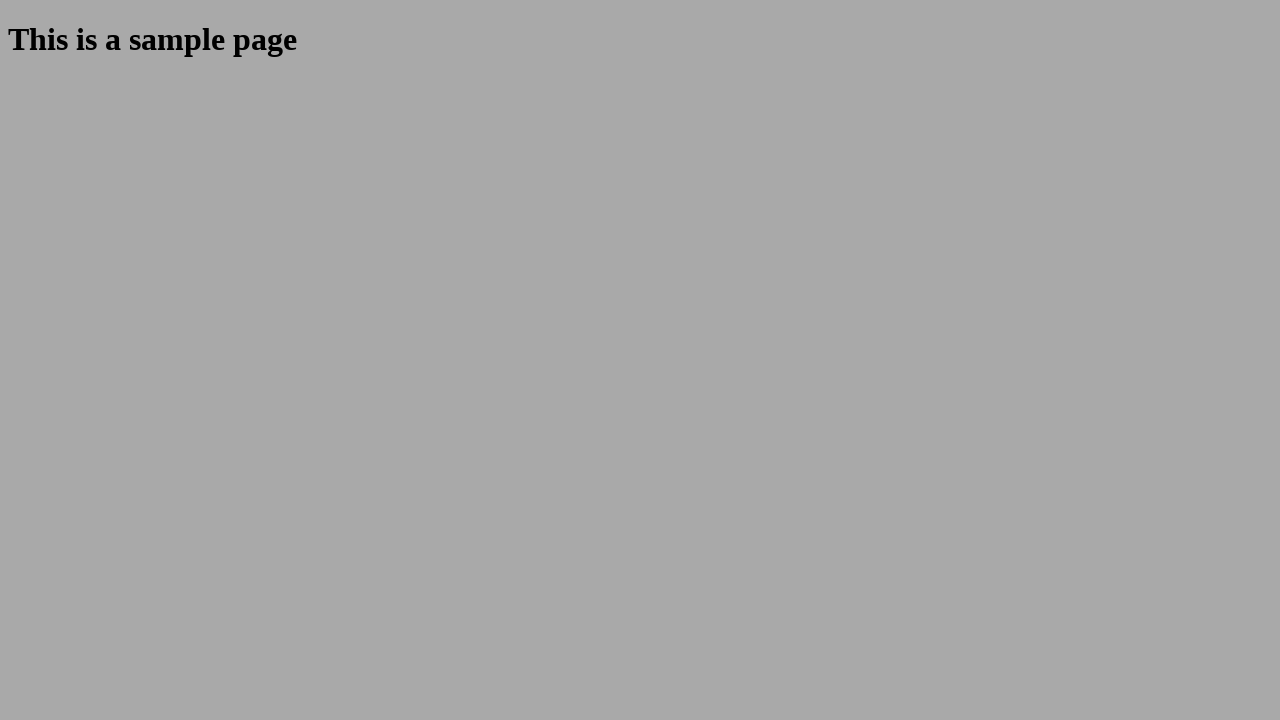

New page loaded completely
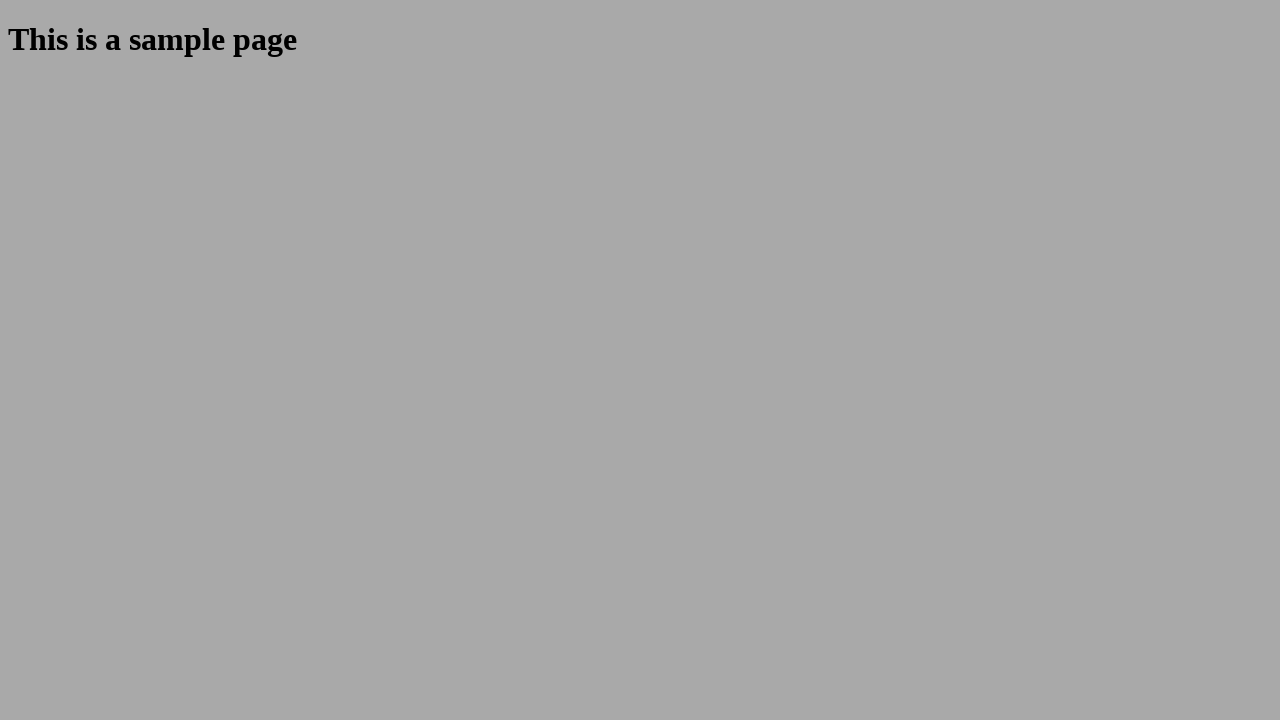

Clicked h1#sampleHeading element on new tab at (640, 40) on h1#sampleHeading
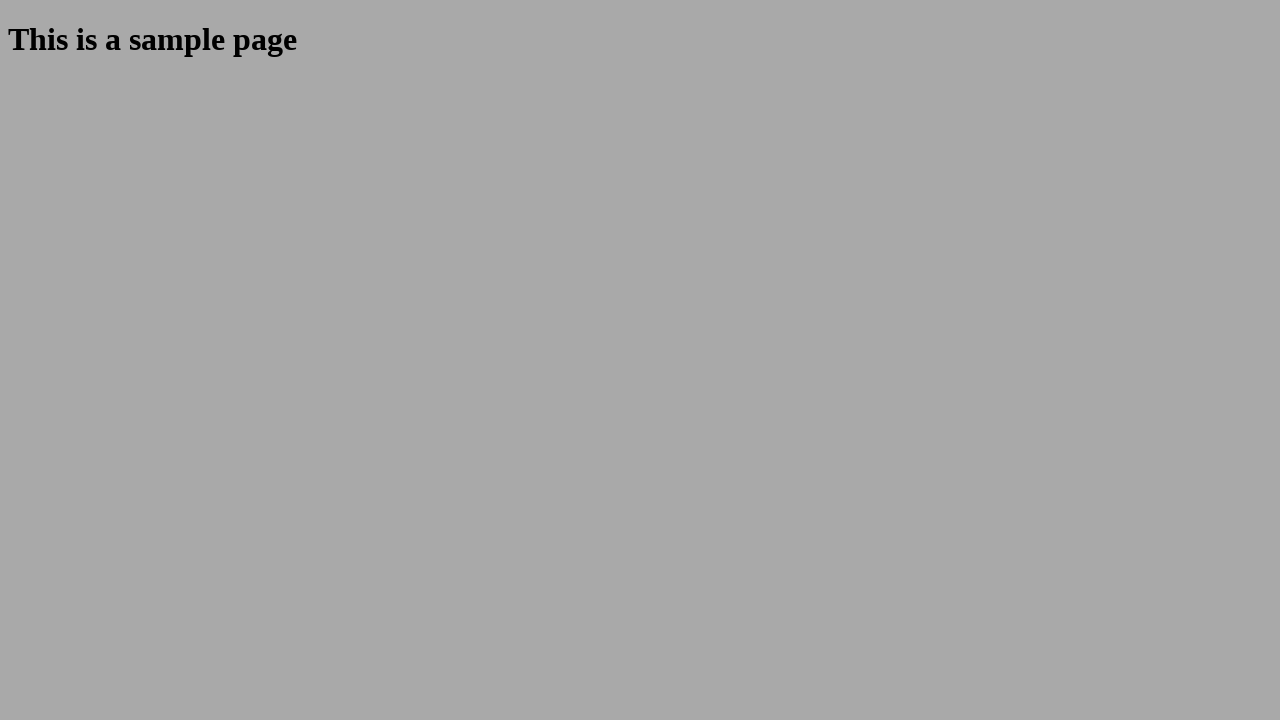

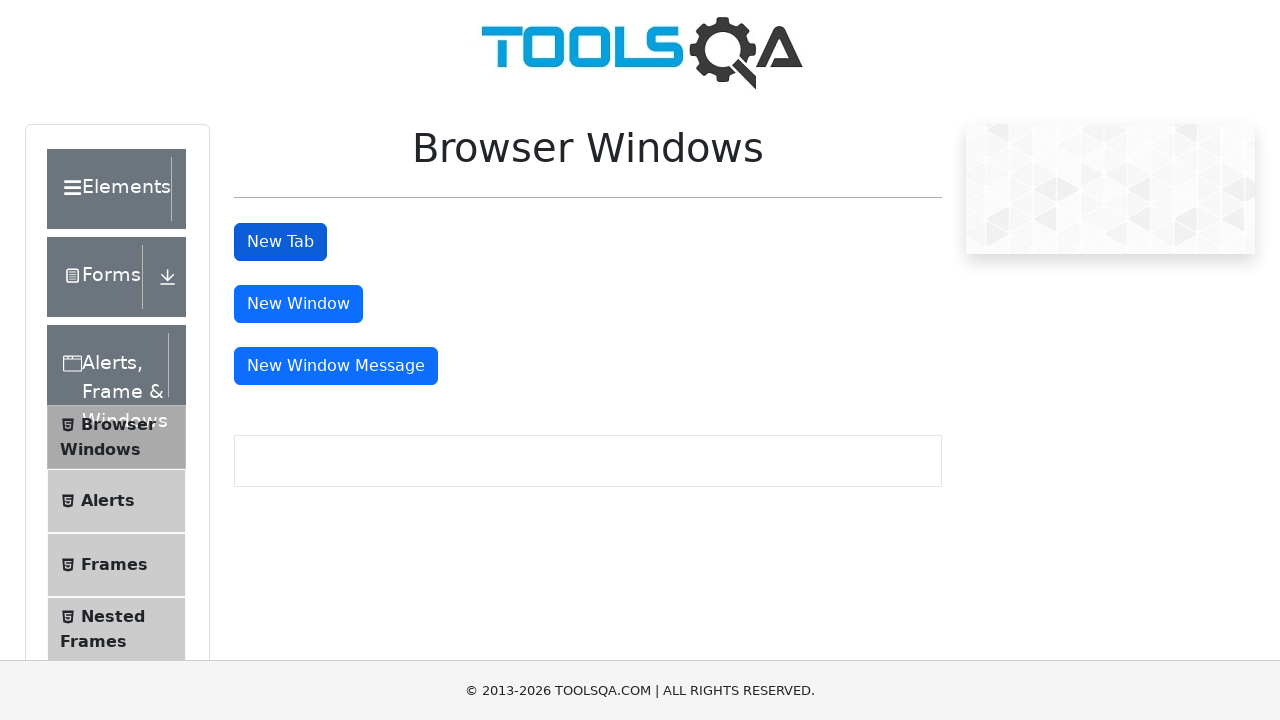